Tests clicking the Try Here button from Basic Operations in Lists page and verifying navigation to Code Editor

Starting URL: https://dsportalapp.herokuapp.com/array/basic-operations-in-lists/

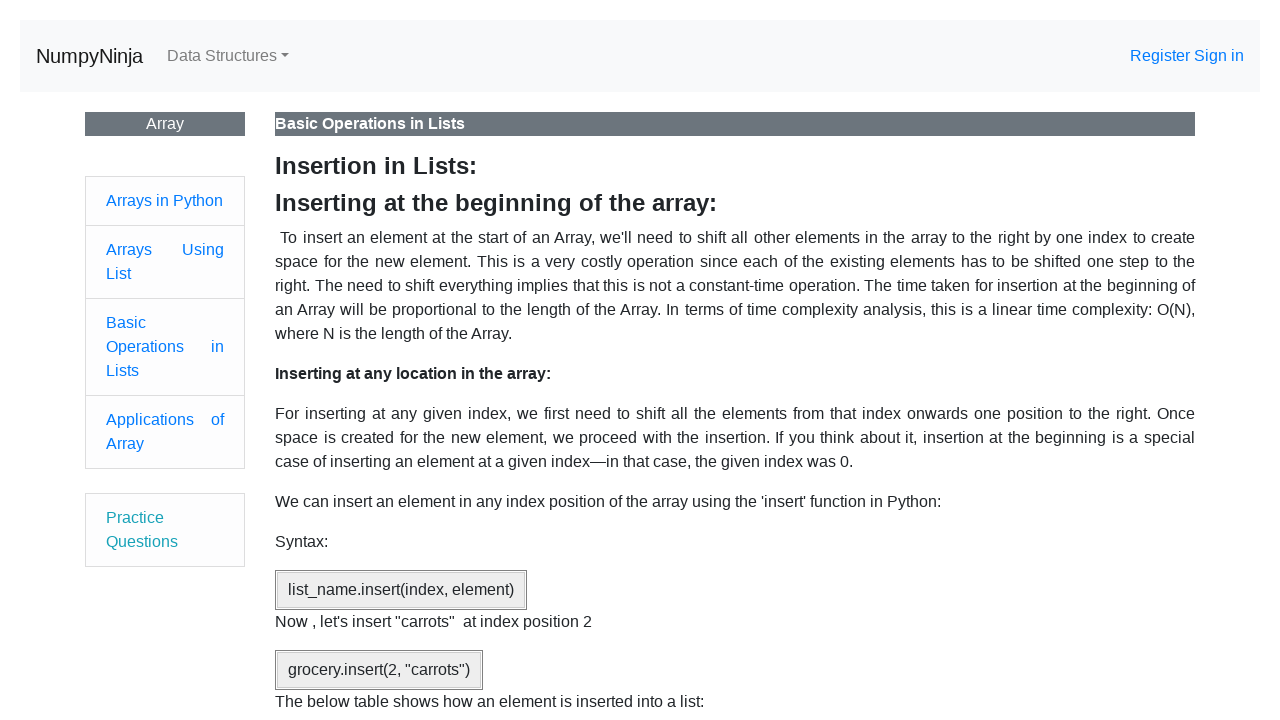

Clicked Try Here button to navigate to Code Editor at (350, 698) on a[href='/tryEditor']
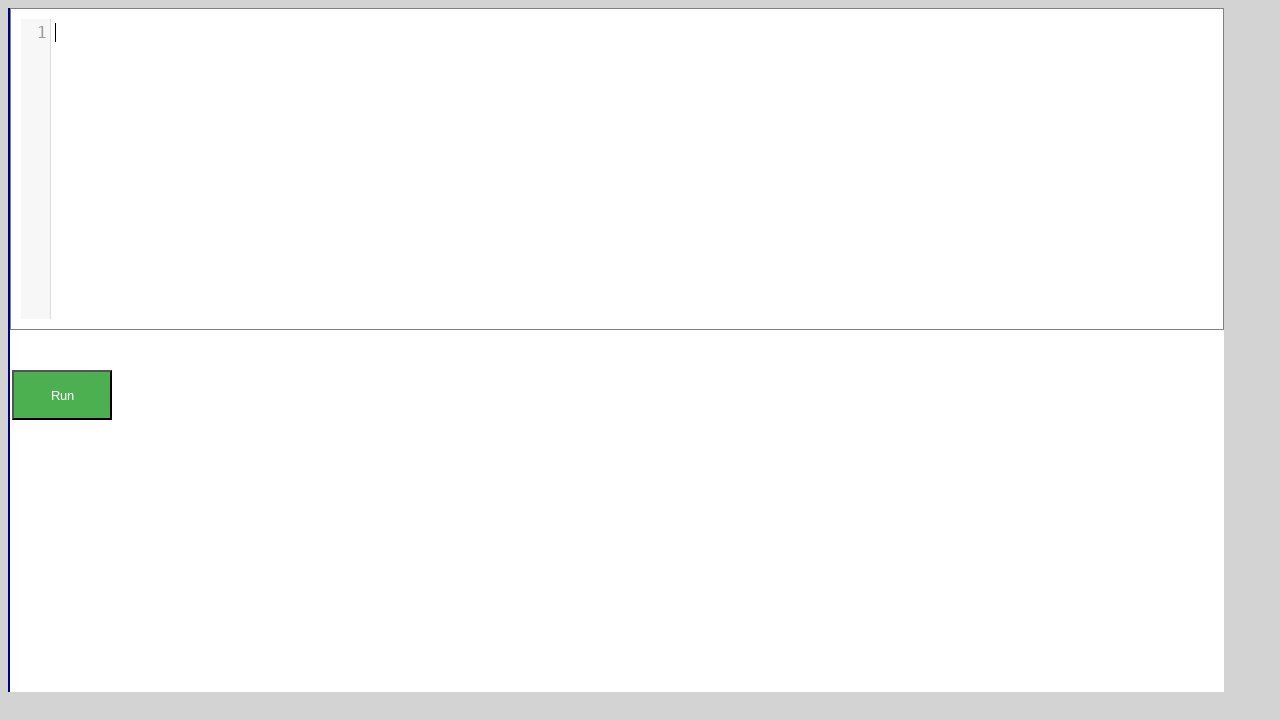

Verified navigation to Code Editor page at /tryEditor
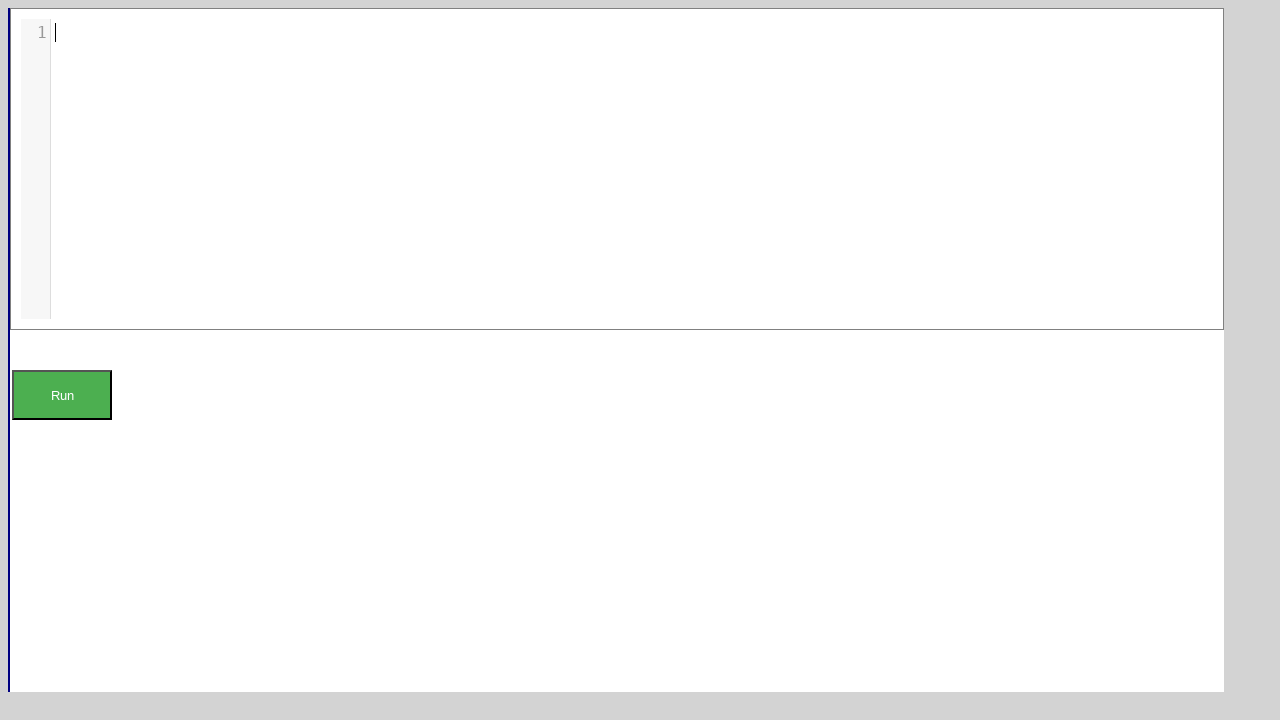

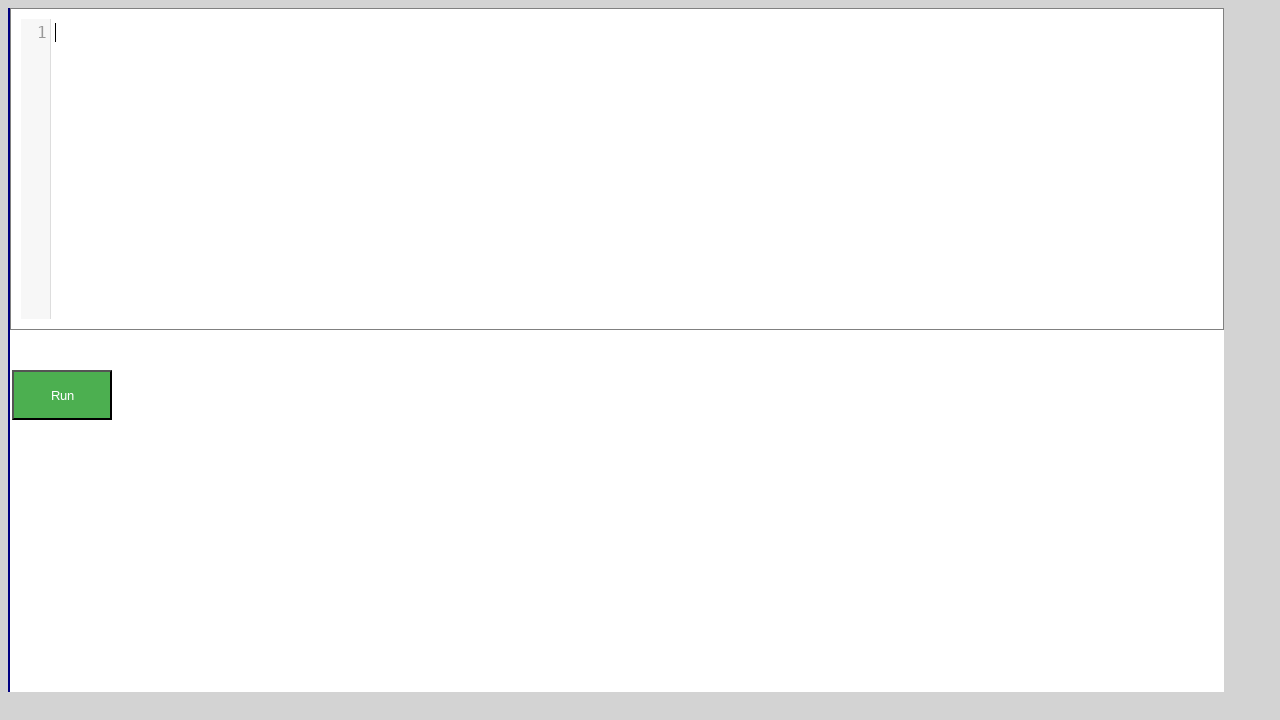